Tests filtering to display only completed items

Starting URL: https://demo.playwright.dev/todomvc

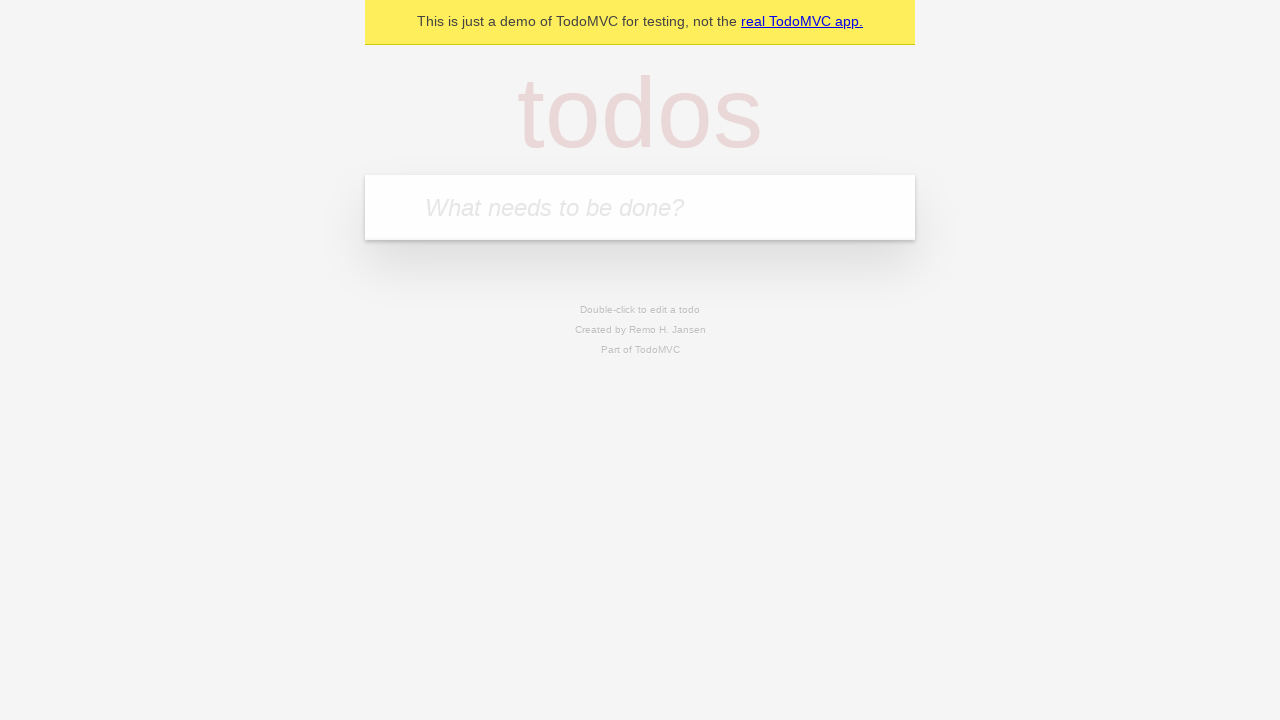

Filled todo input with 'buy some cheese' on internal:attr=[placeholder="What needs to be done?"i]
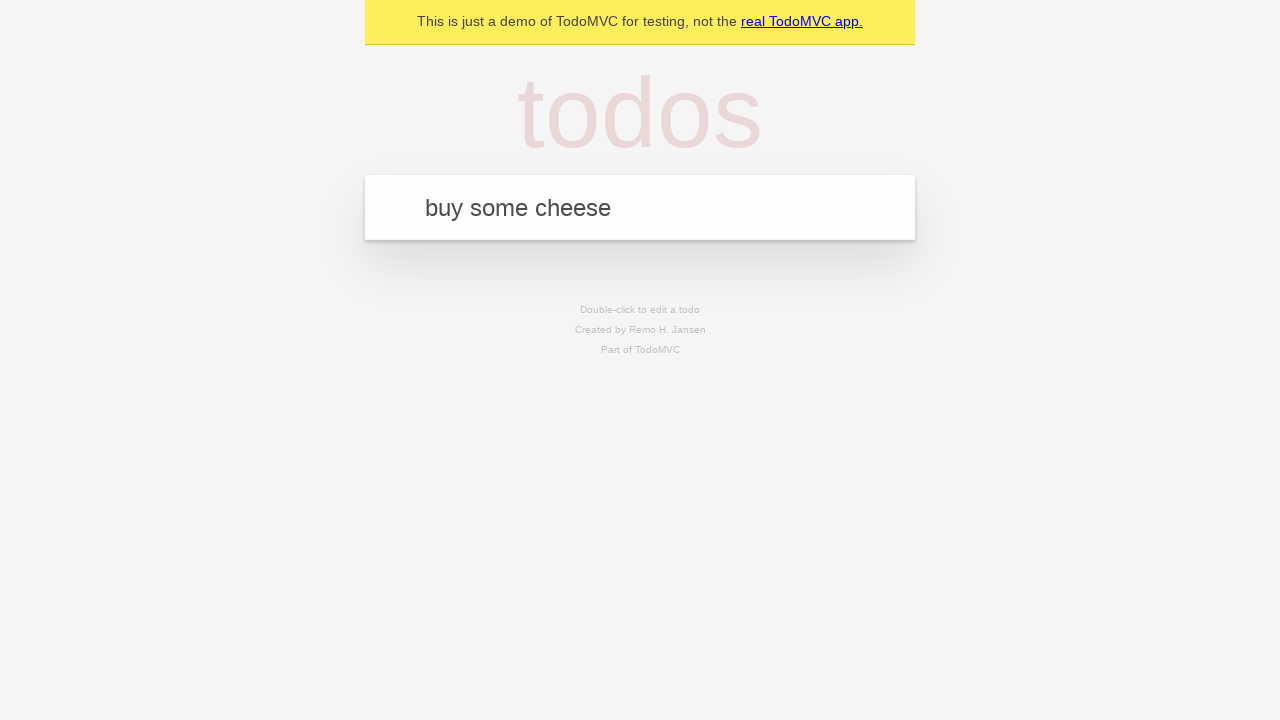

Pressed Enter to create first todo on internal:attr=[placeholder="What needs to be done?"i]
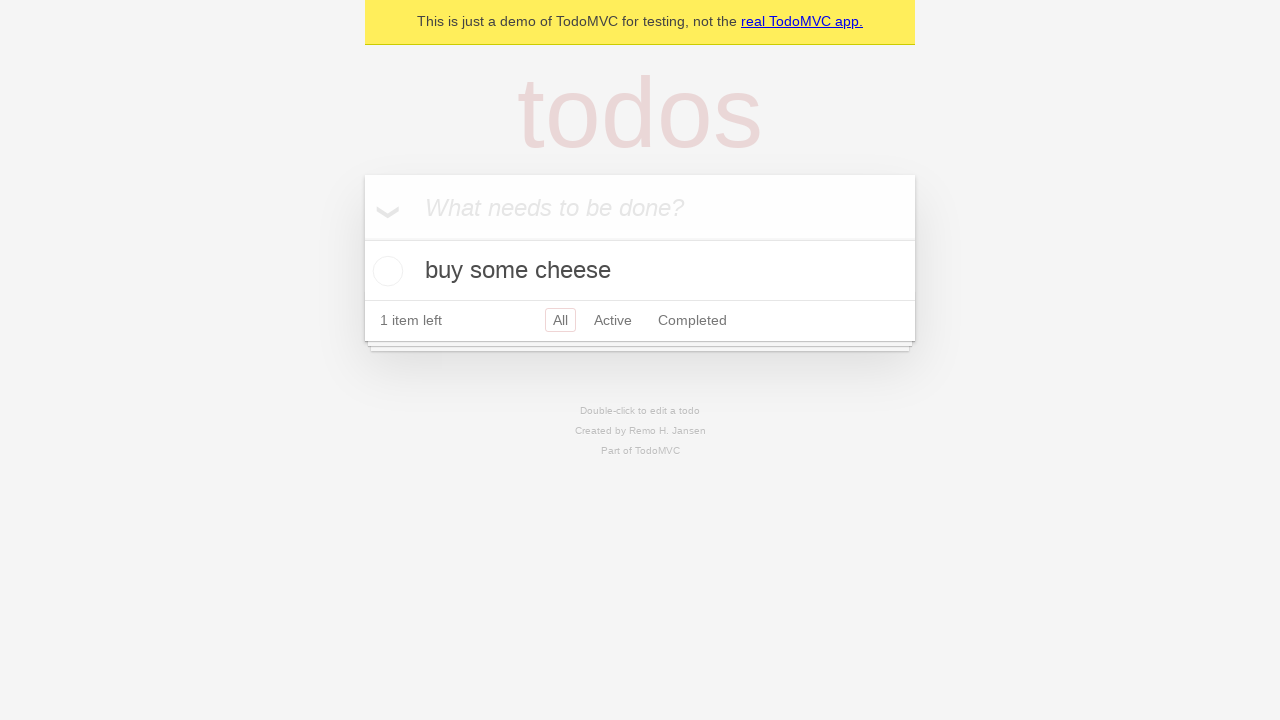

Filled todo input with 'feed the cat' on internal:attr=[placeholder="What needs to be done?"i]
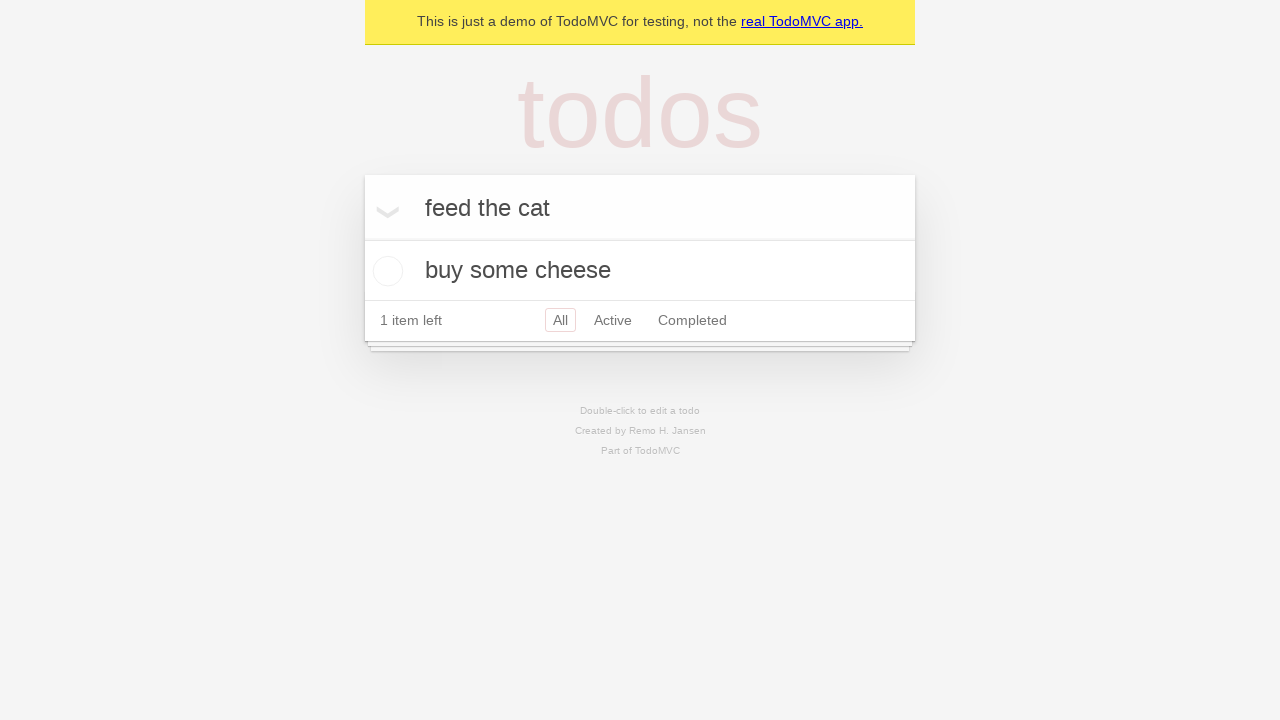

Pressed Enter to create second todo on internal:attr=[placeholder="What needs to be done?"i]
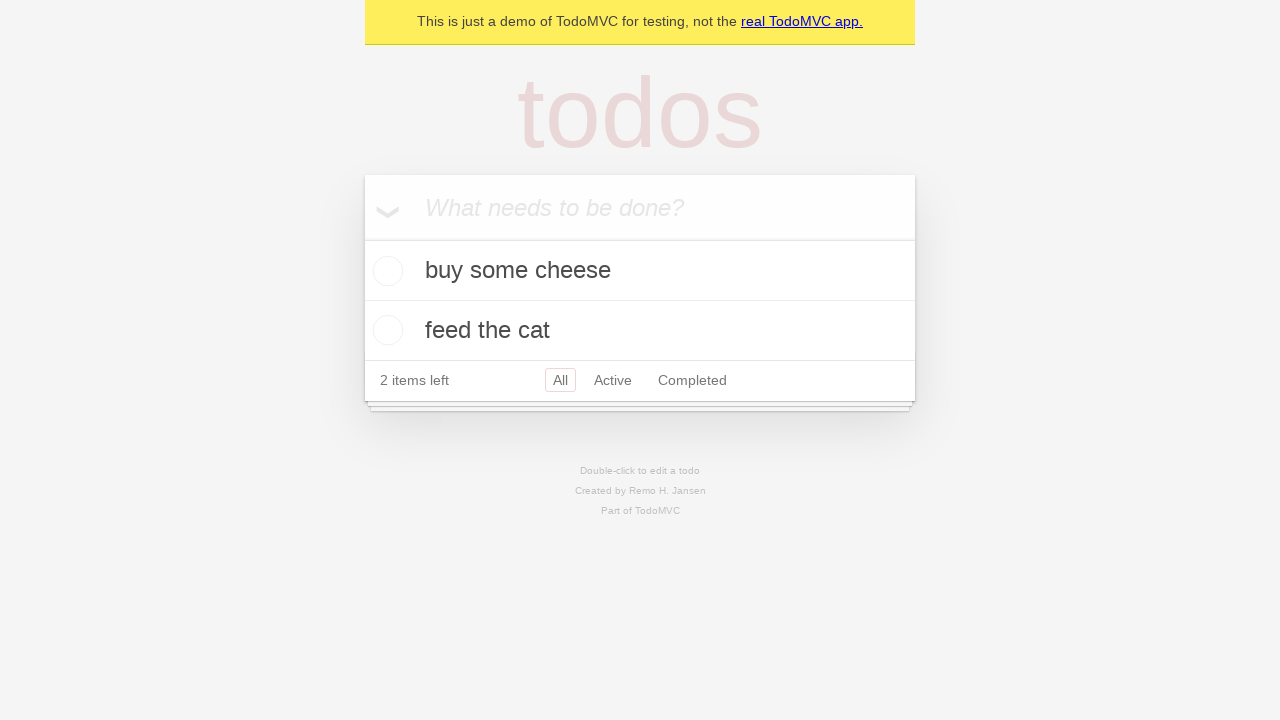

Filled todo input with 'book a doctors appointment' on internal:attr=[placeholder="What needs to be done?"i]
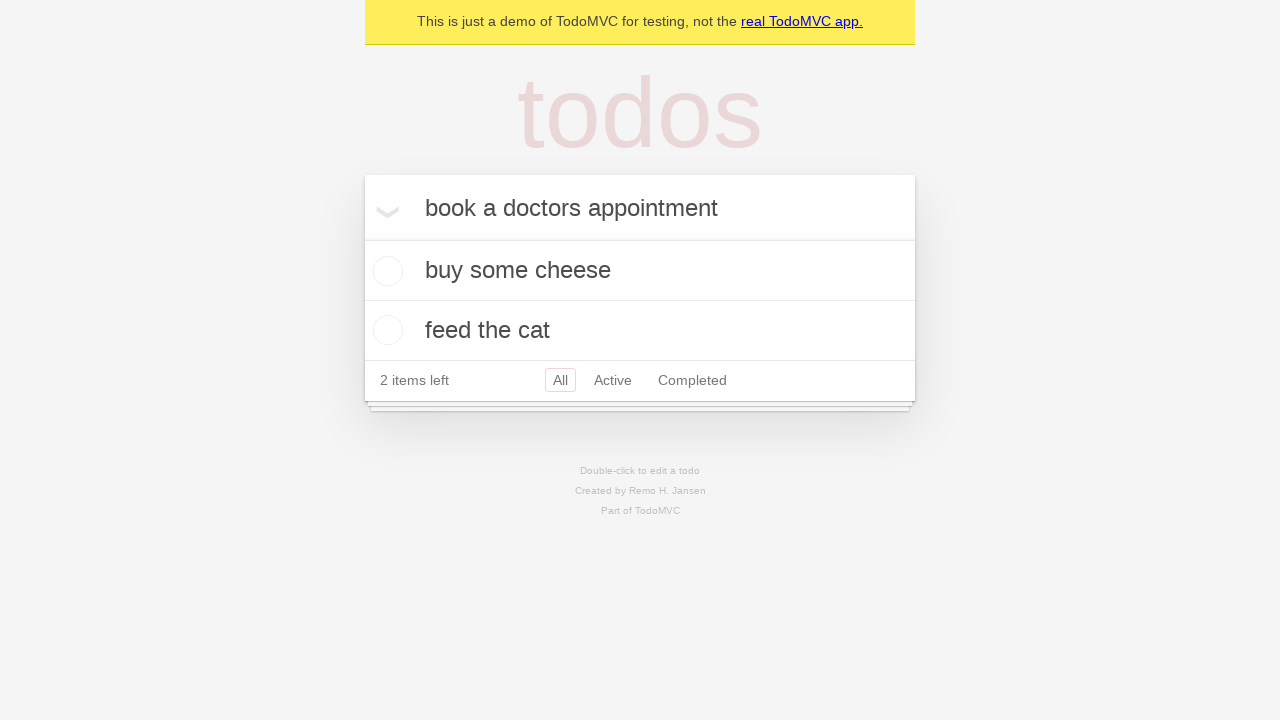

Pressed Enter to create third todo on internal:attr=[placeholder="What needs to be done?"i]
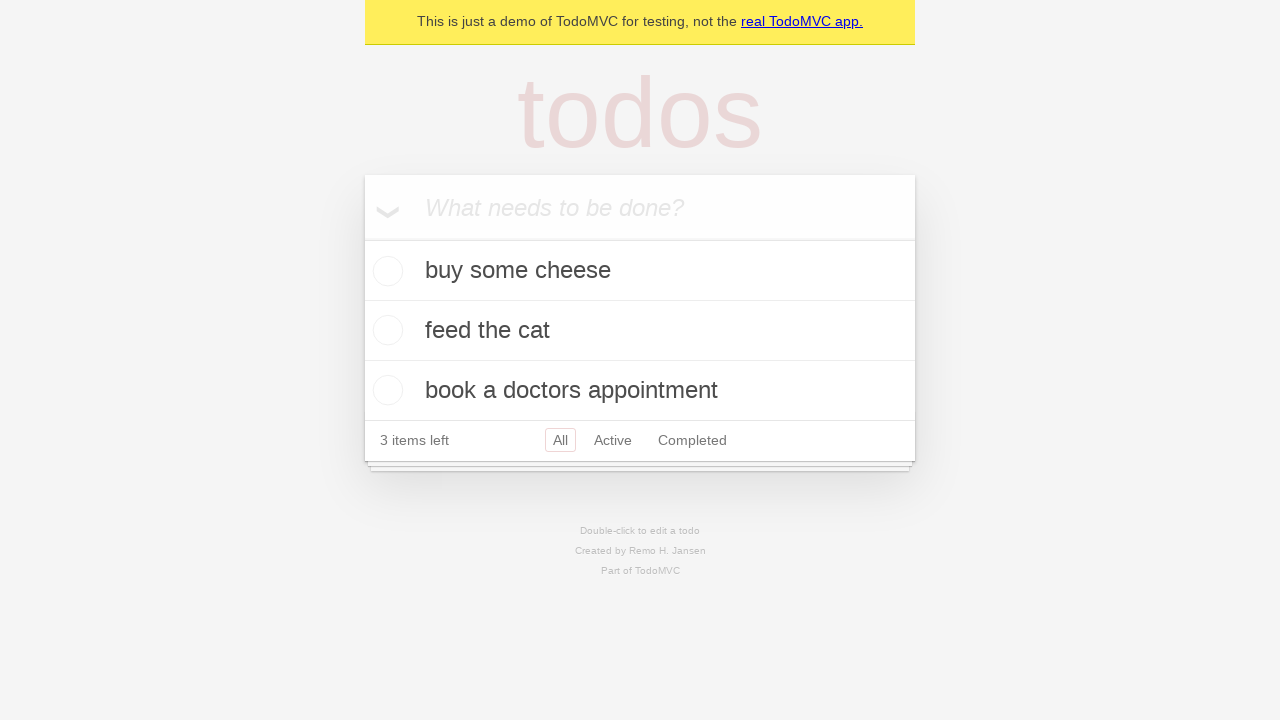

Checked the second todo item to mark as completed at (385, 330) on internal:testid=[data-testid="todo-item"s] >> nth=1 >> internal:role=checkbox
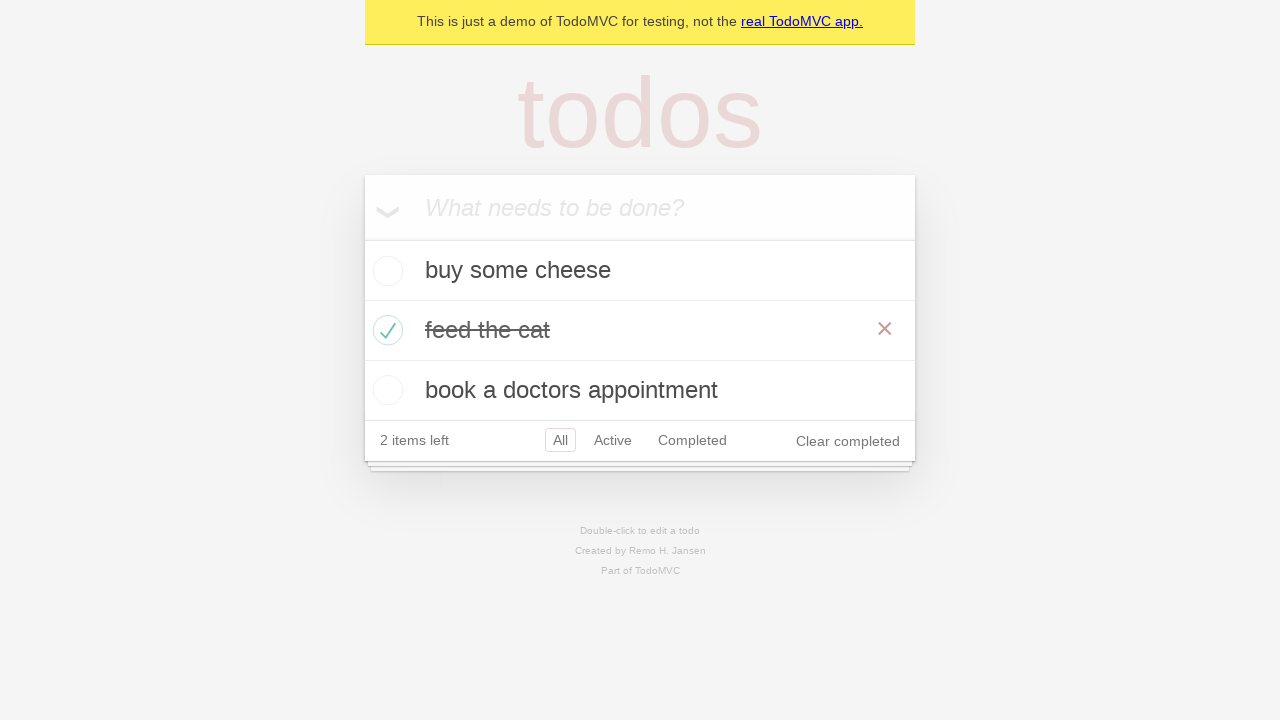

Clicked Completed filter to display only completed items at (692, 440) on internal:role=link[name="Completed"i]
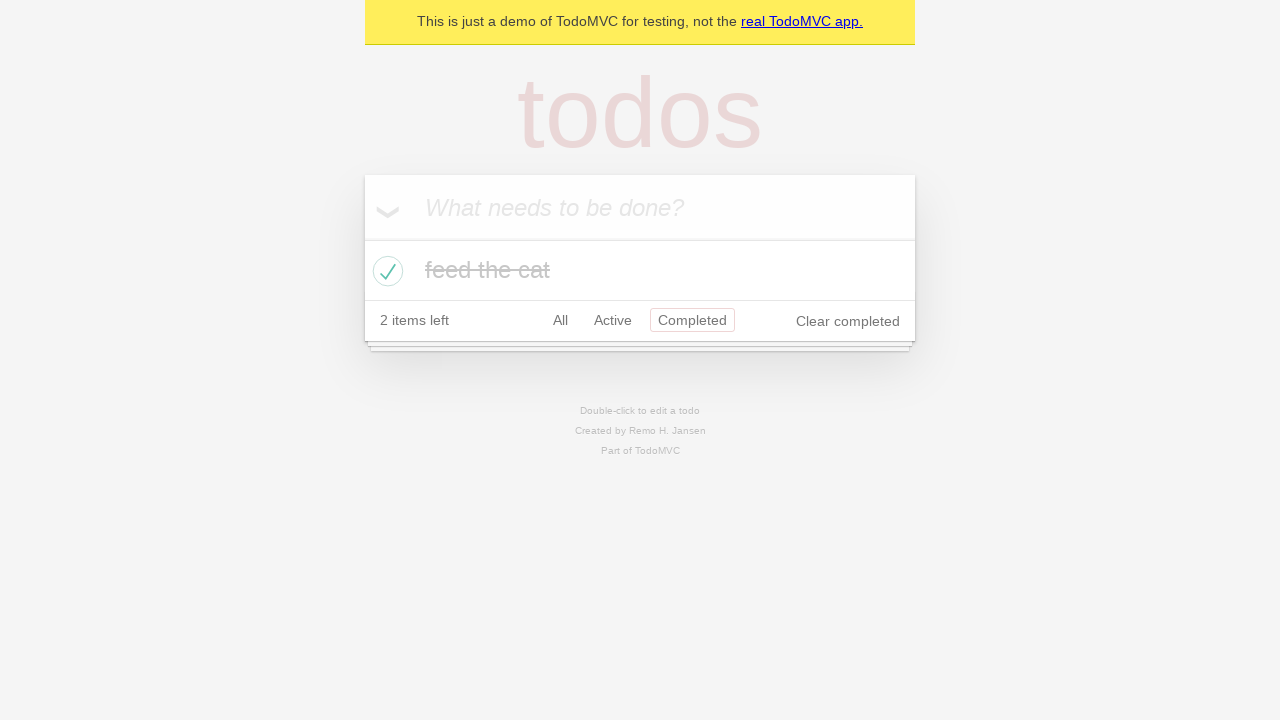

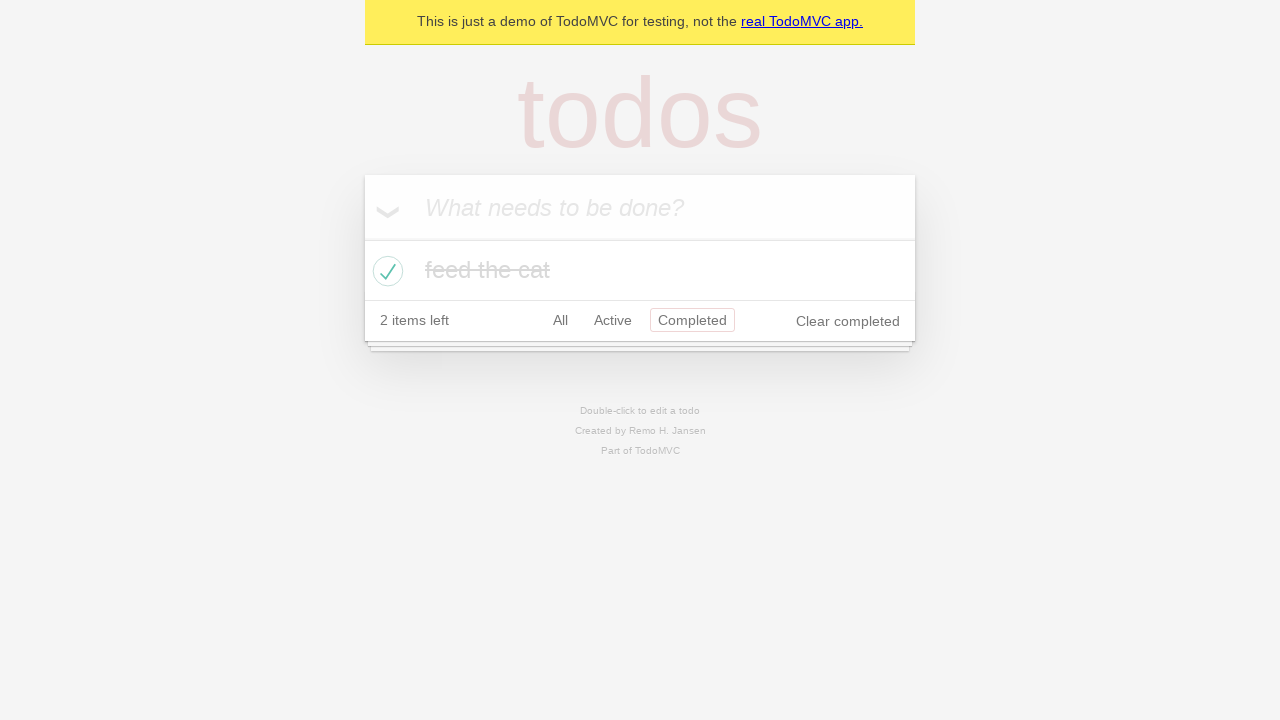